Navigates to the AJIO e-commerce website and waits for the page to fully load

Starting URL: https://www.ajio.com/

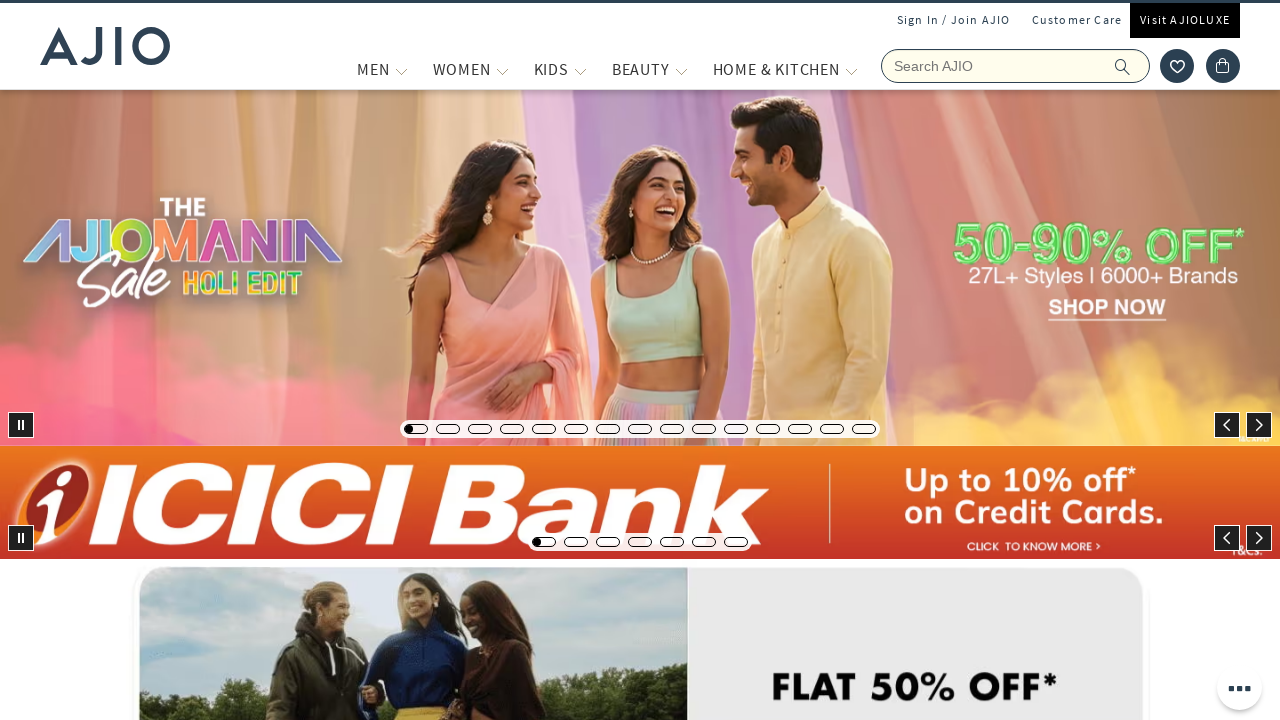

Navigated to AJIO e-commerce website
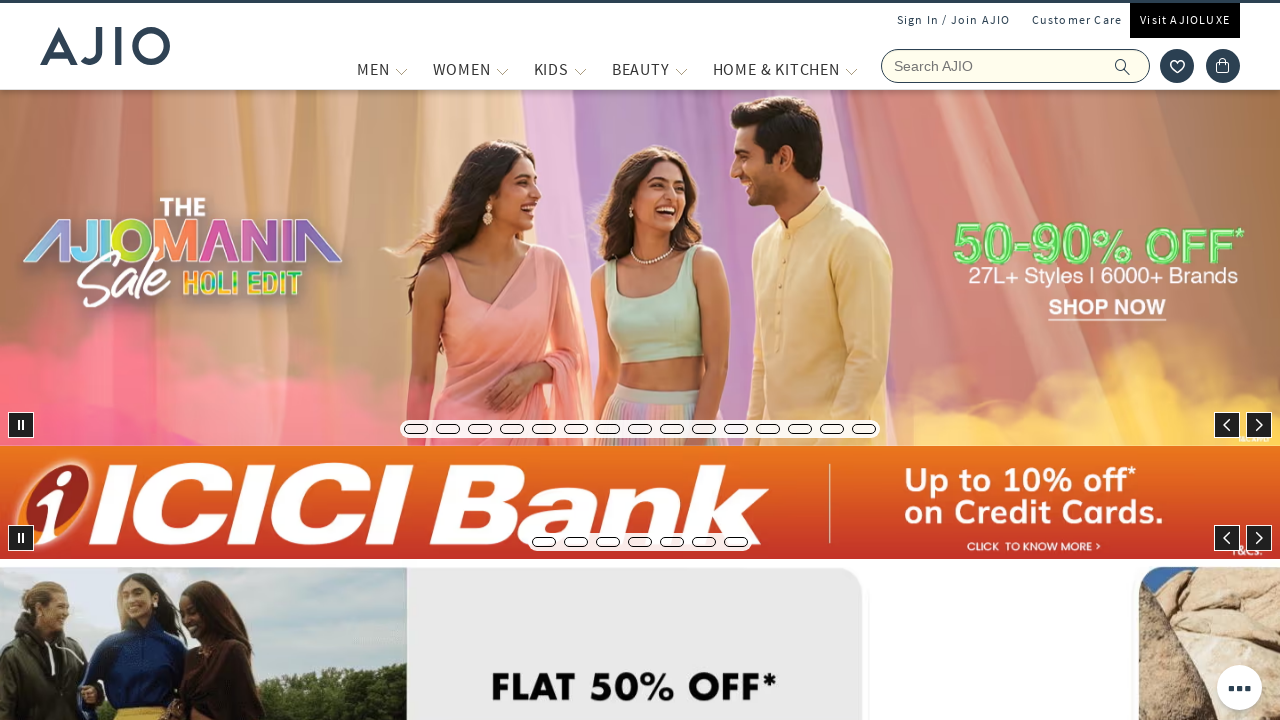

Page reached networkidle state - all network requests completed
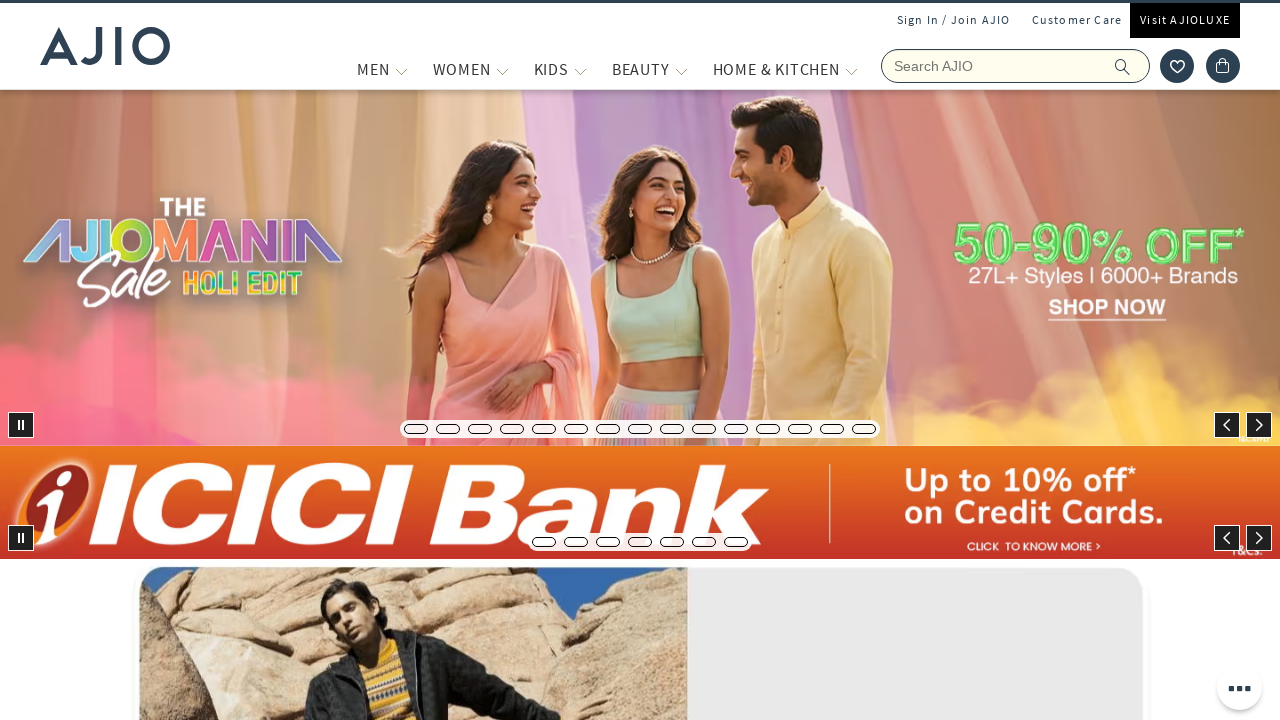

Body element is visible - page fully loaded
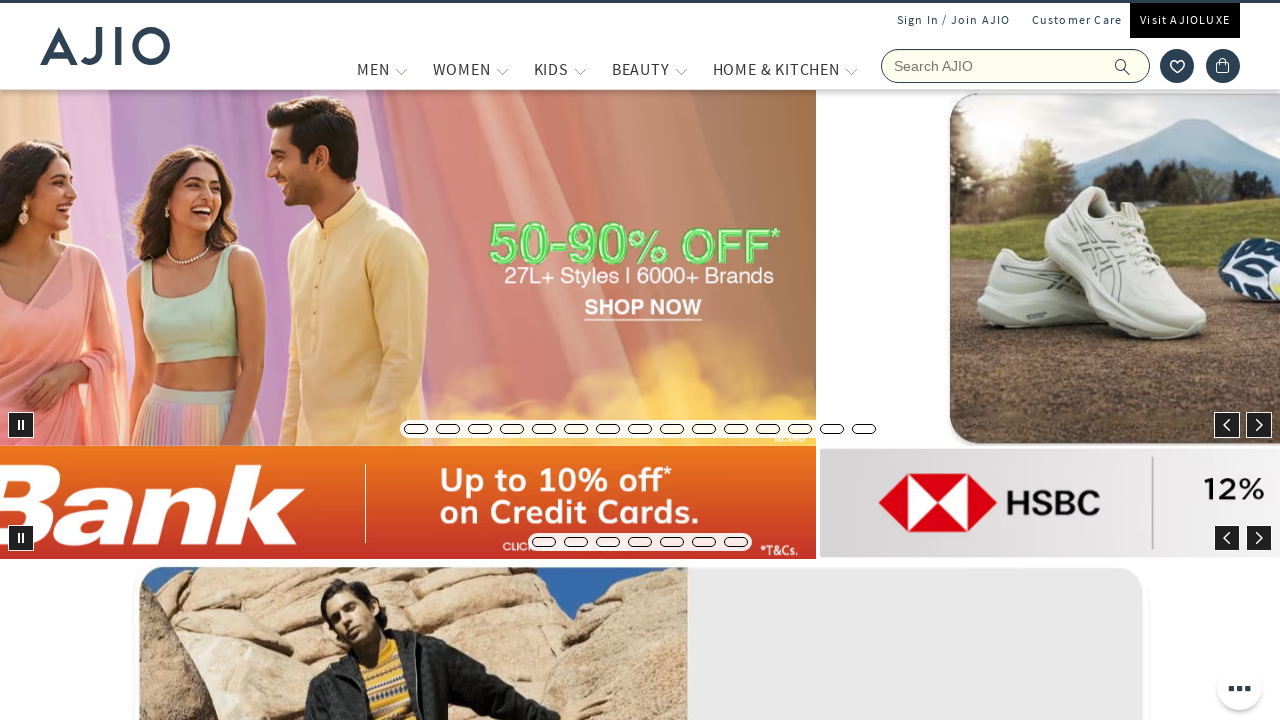

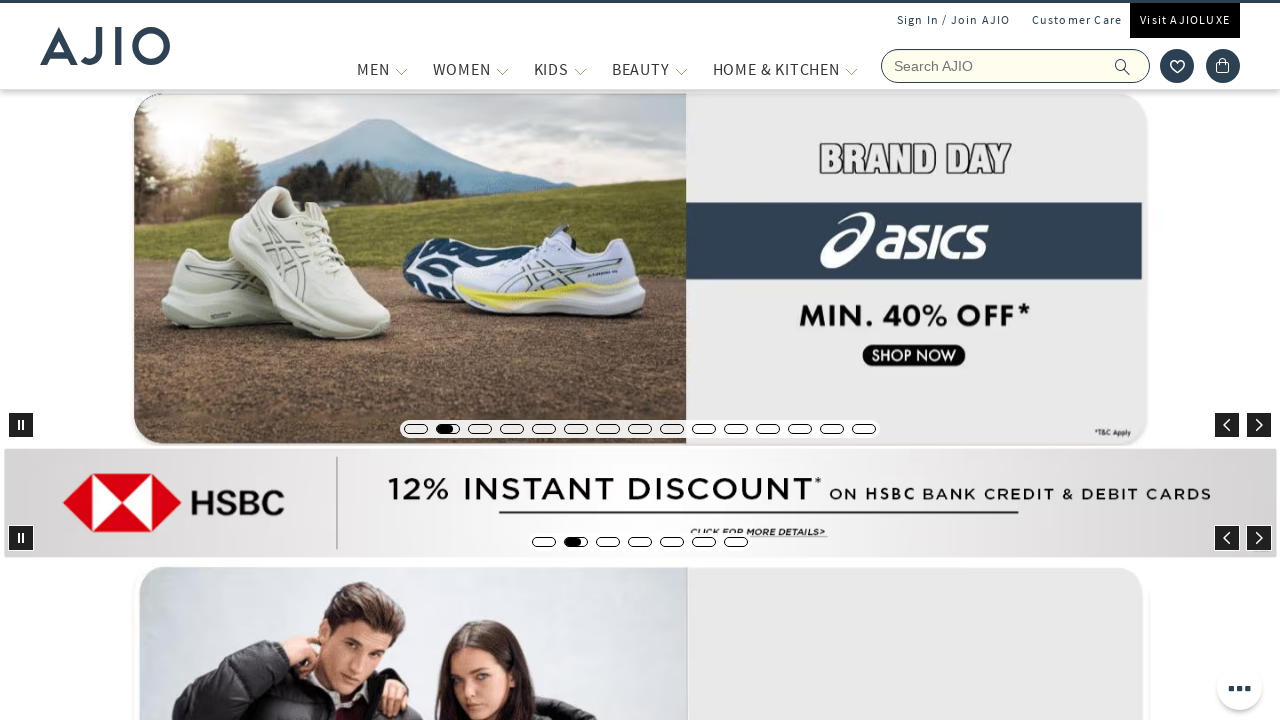